Navigates to a W3Schools XPath page, scrolls to the bottom, and clicks a footer link to navigate to the W3.CSS Reference page

Starting URL: https://www.w3schools.com/xml/xpath_axes.asp

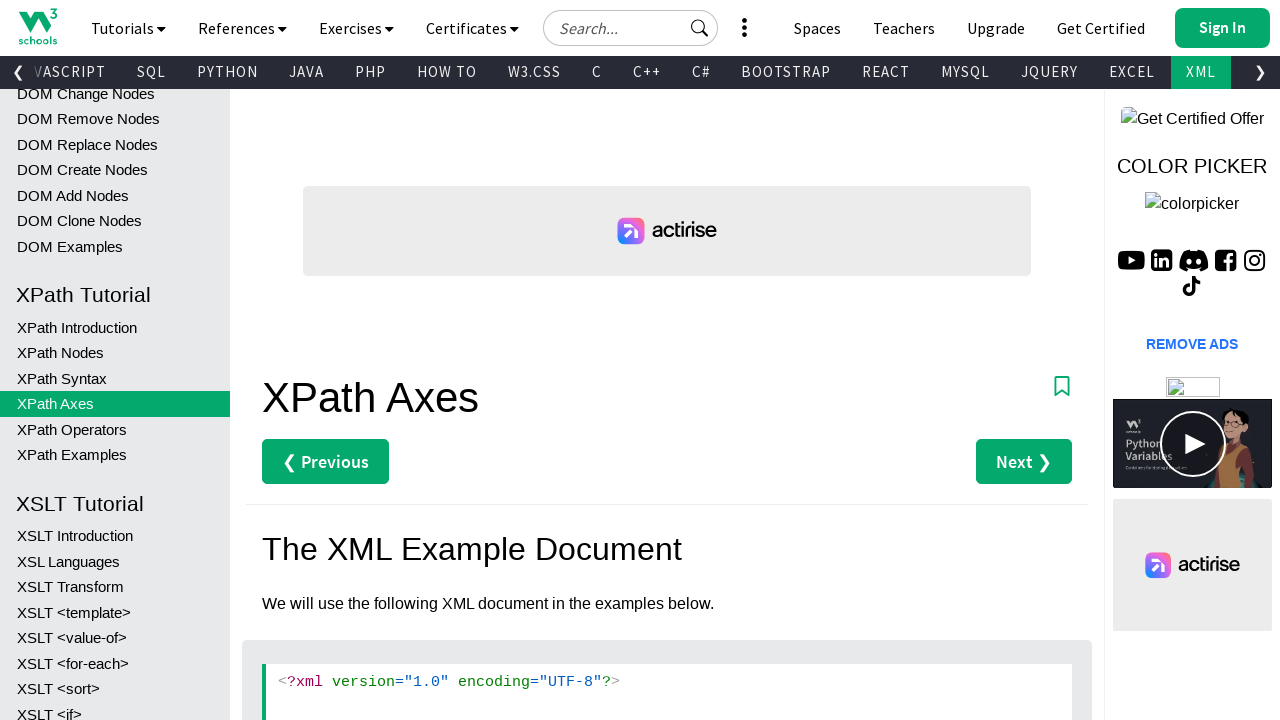

Scrolled to the bottom of the XPath axes page
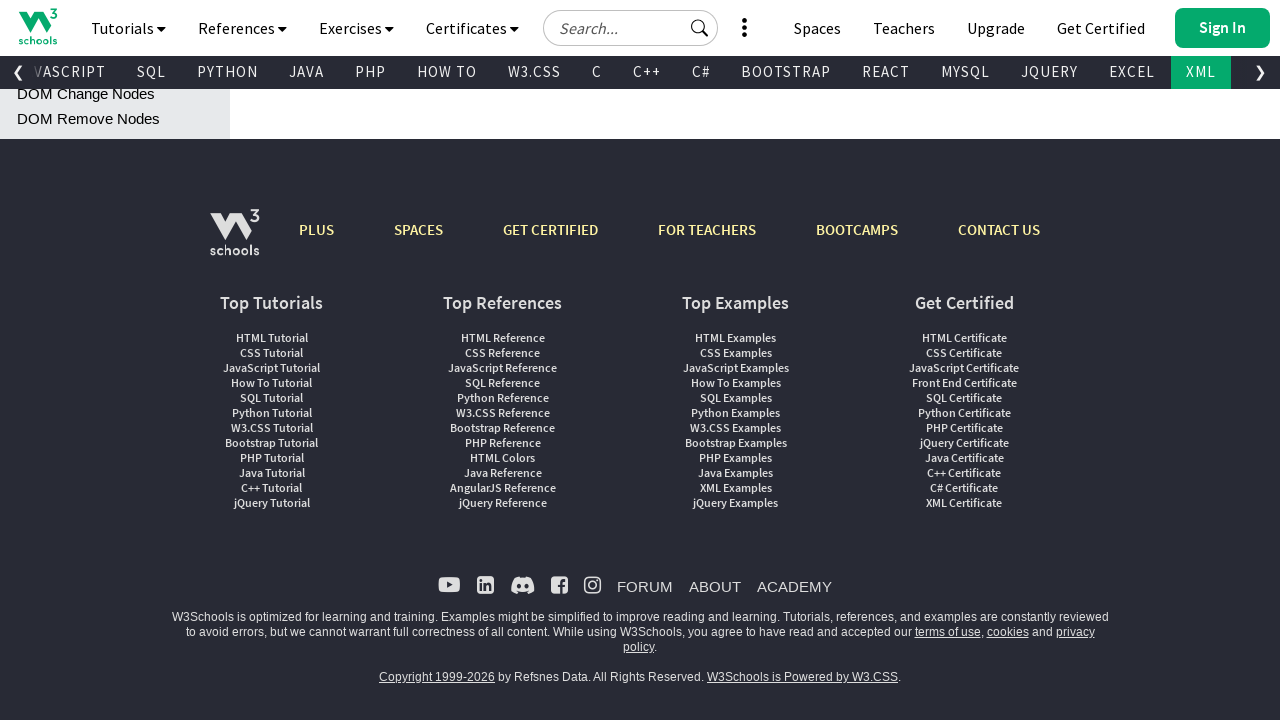

Clicked the W3.CSS Reference link in the footer at (502, 412) on xpath=//*[@id='spacemyfooter']/div[3]/div[2]/a[6]
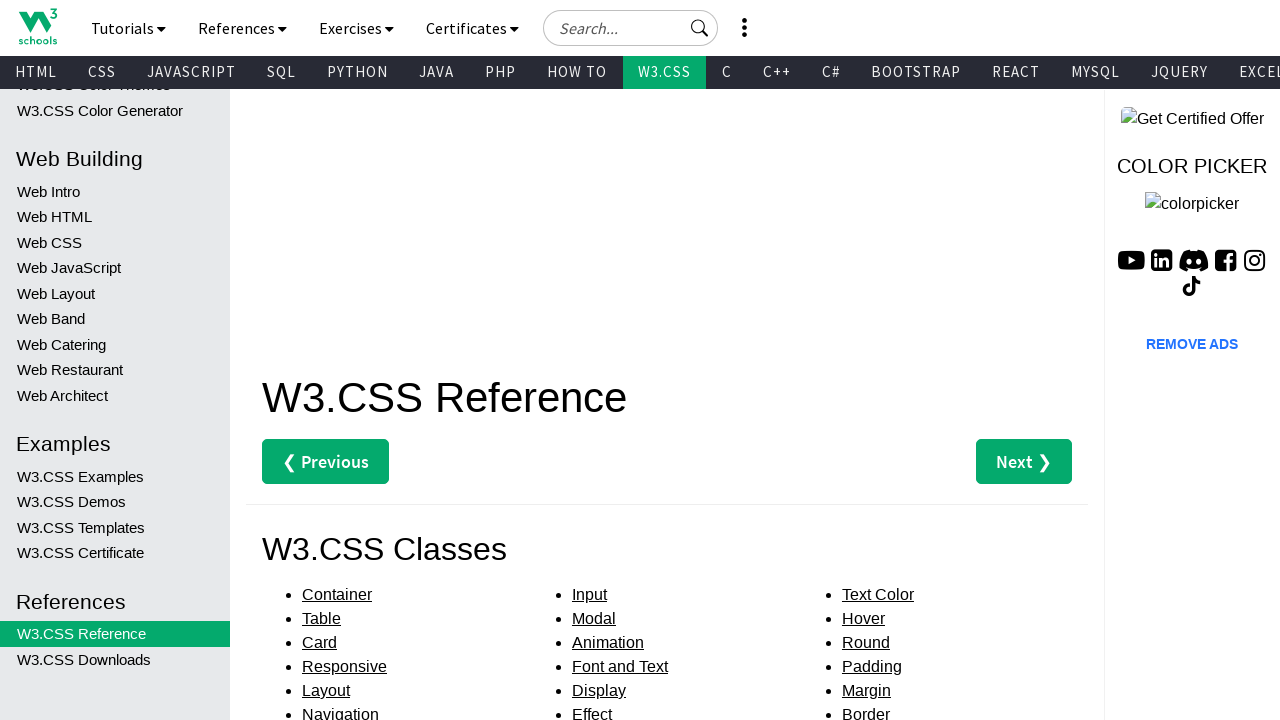

Waited for page to load after navigation
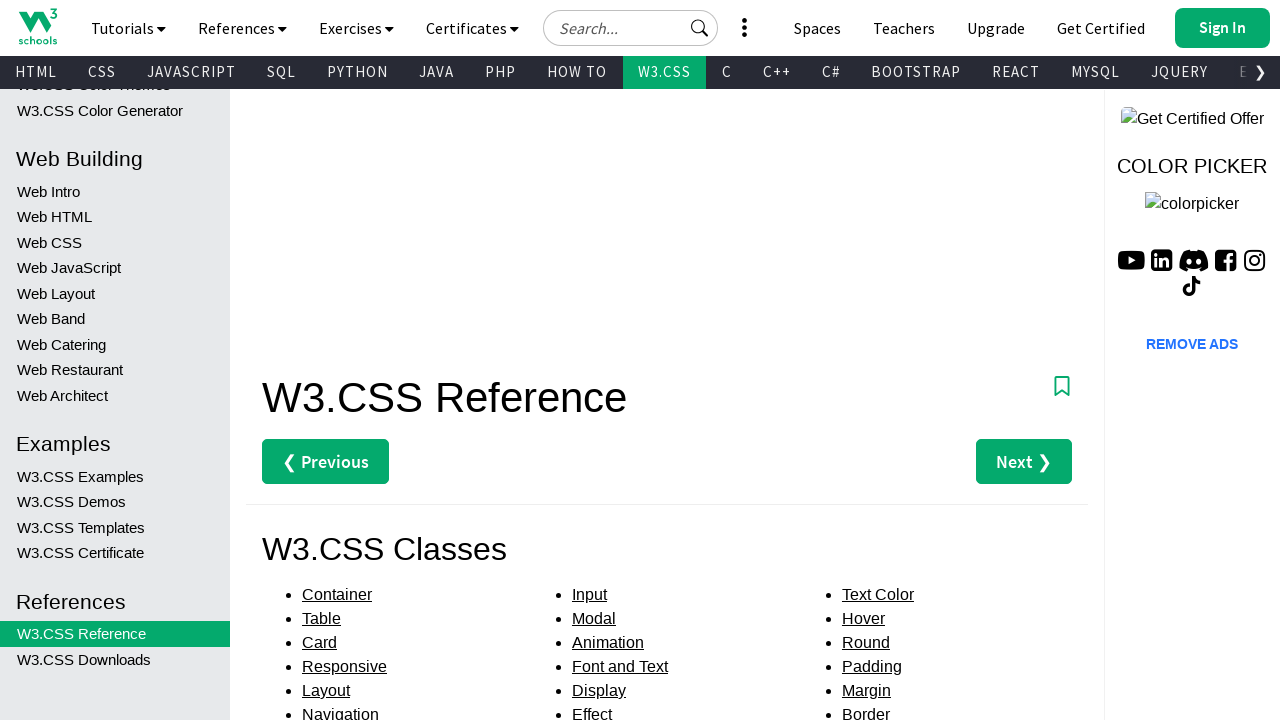

Verified page title is 'W3.CSS Reference'
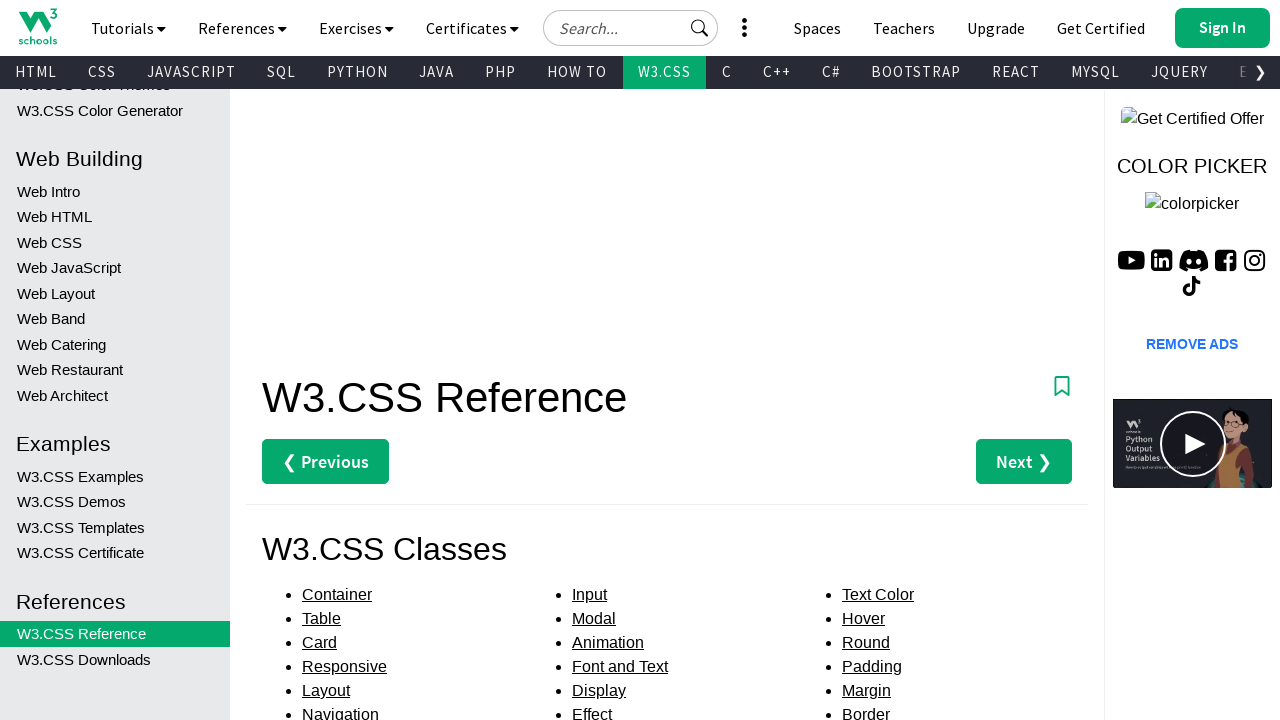

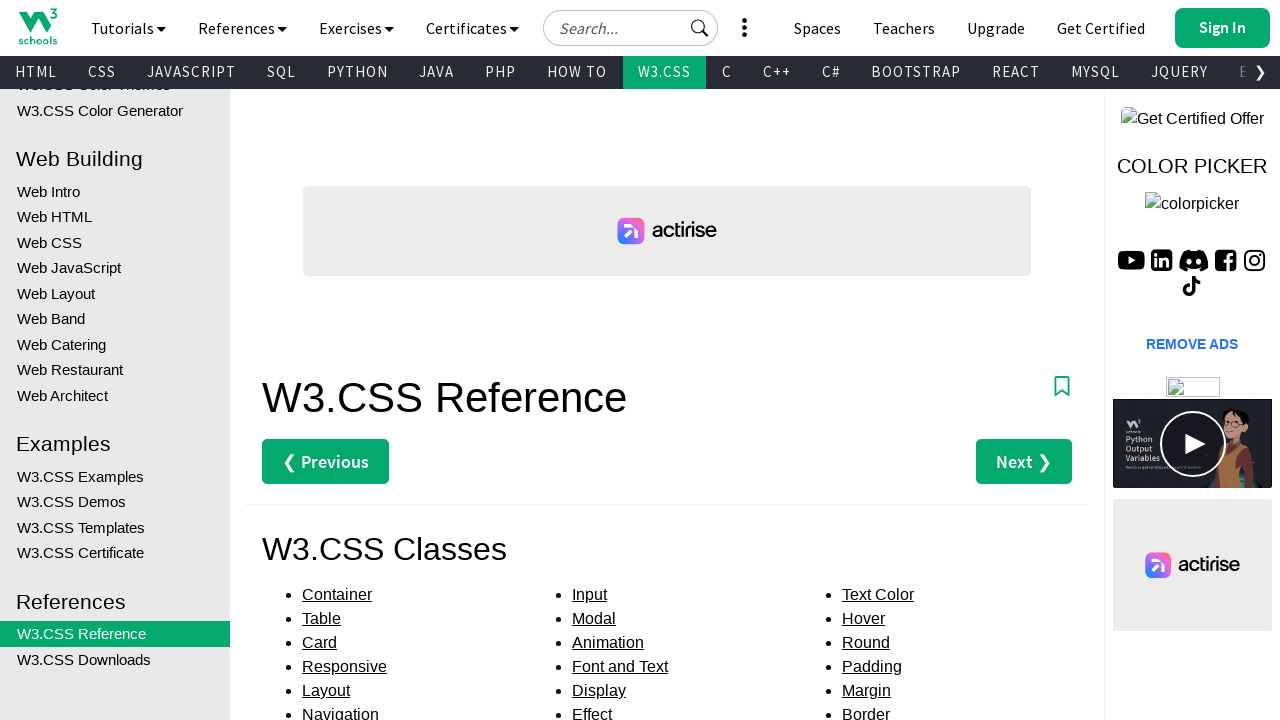